Verifies that clicking the button multiple times doesn't create duplicate messages

Starting URL: https://qaplayground.dev/apps/iframe/

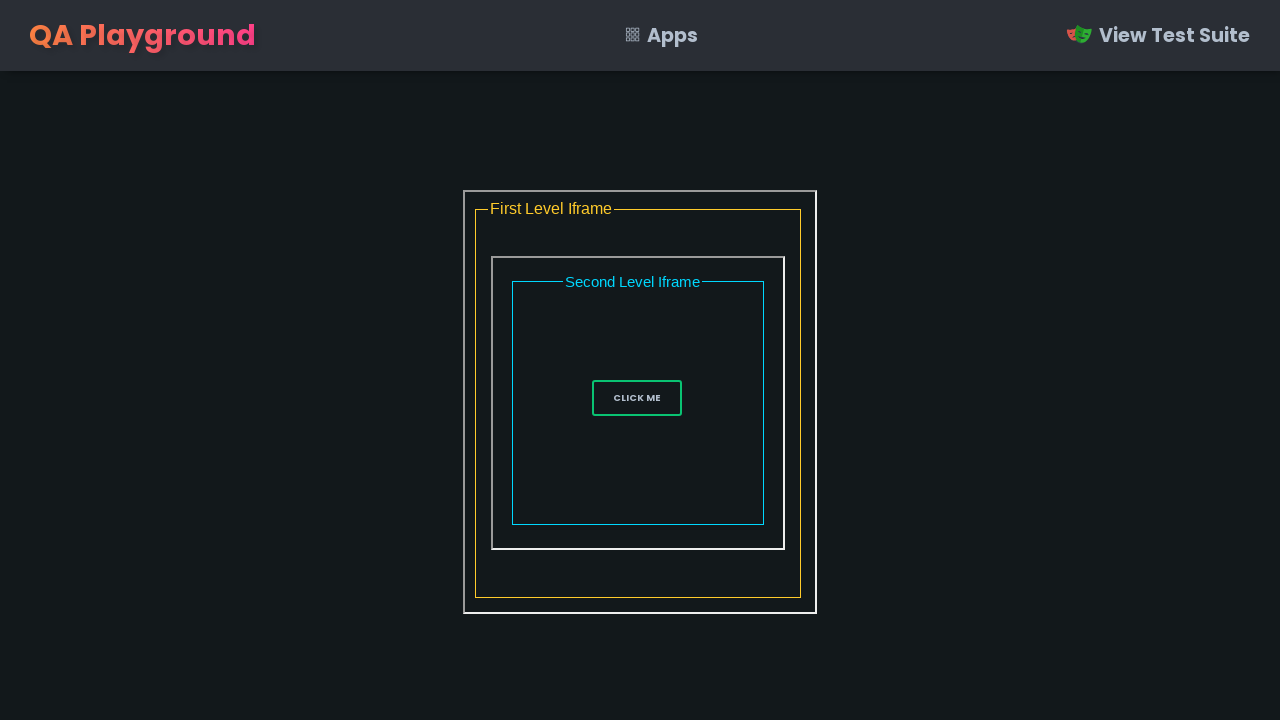

Located first iframe with src='iframe1.html'
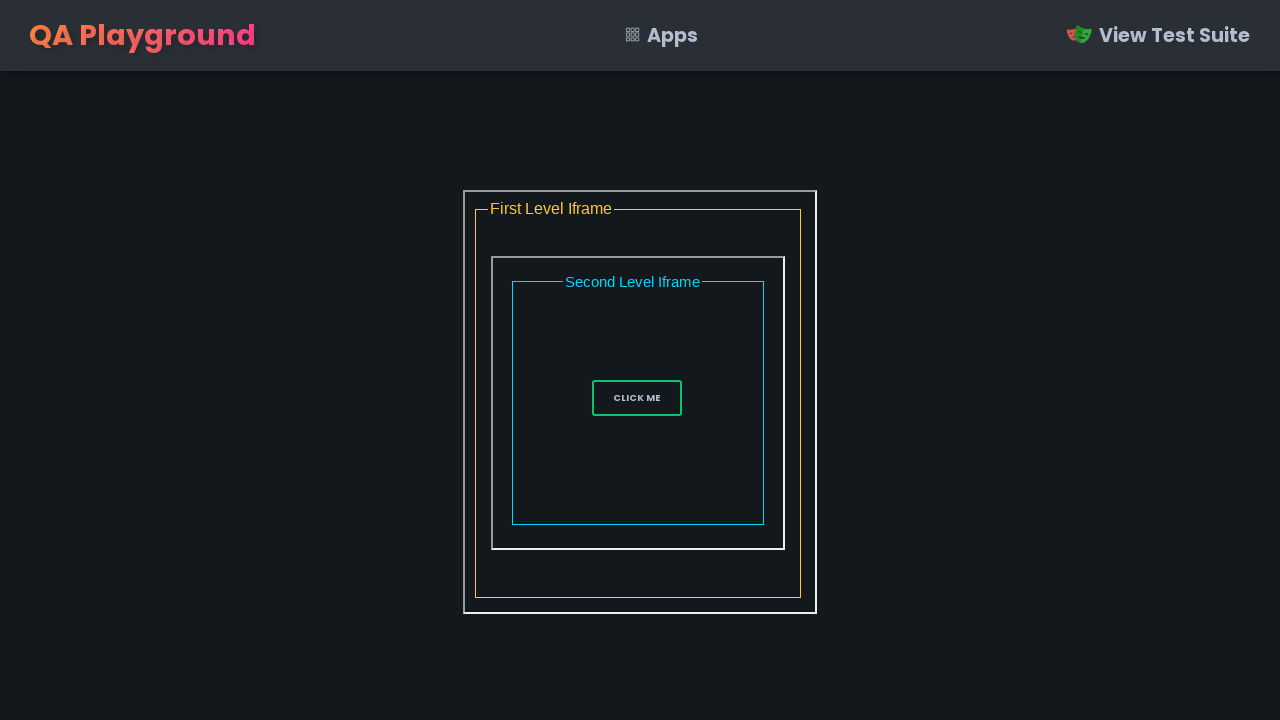

Located second iframe nested within first iframe with src='iframe2.html'
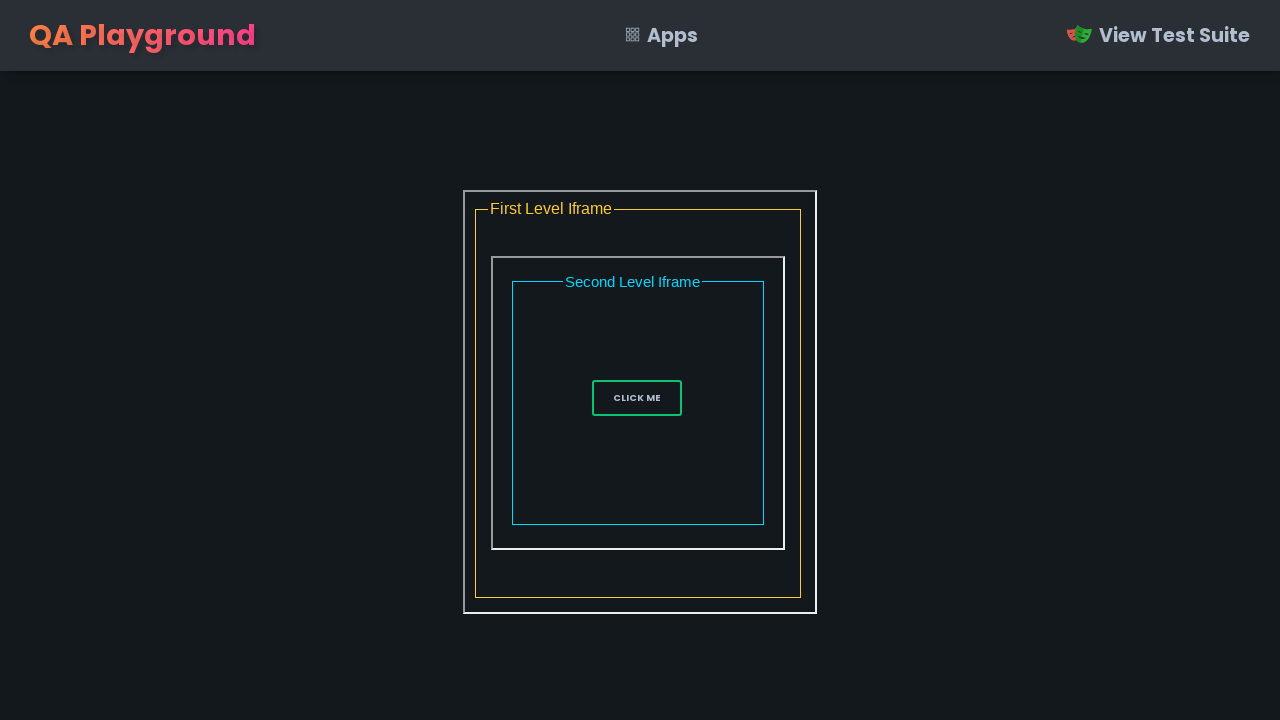

Clicked the button in the second iframe at (637, 398) on iframe[src="iframe1.html"] >> internal:control=enter-frame >> iframe[src="iframe
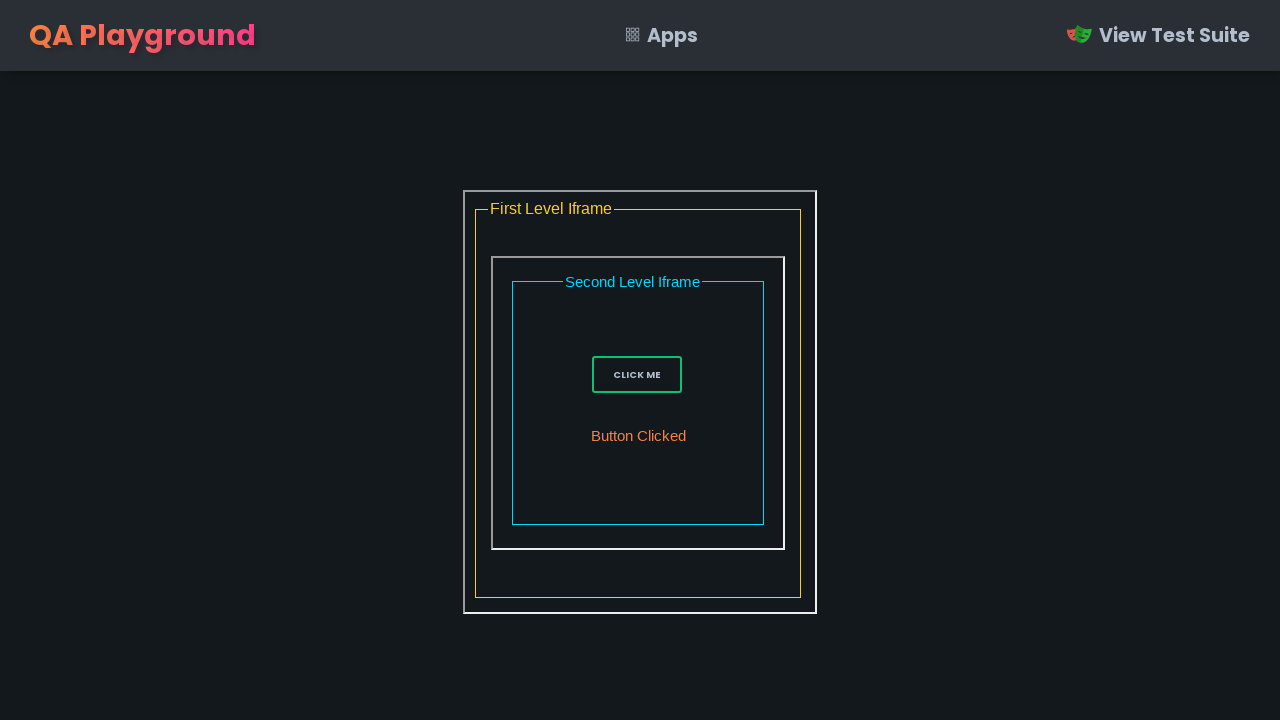

Message element appeared after clicking button
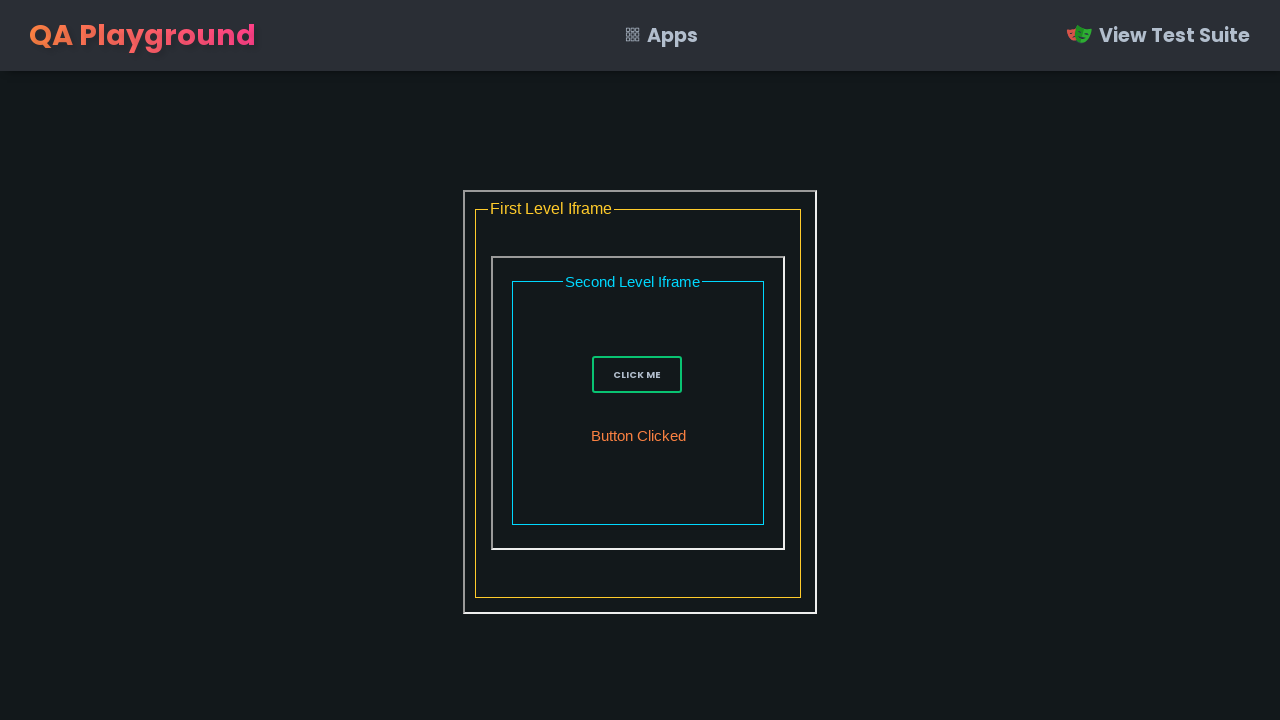

Counted message elements: 1 found
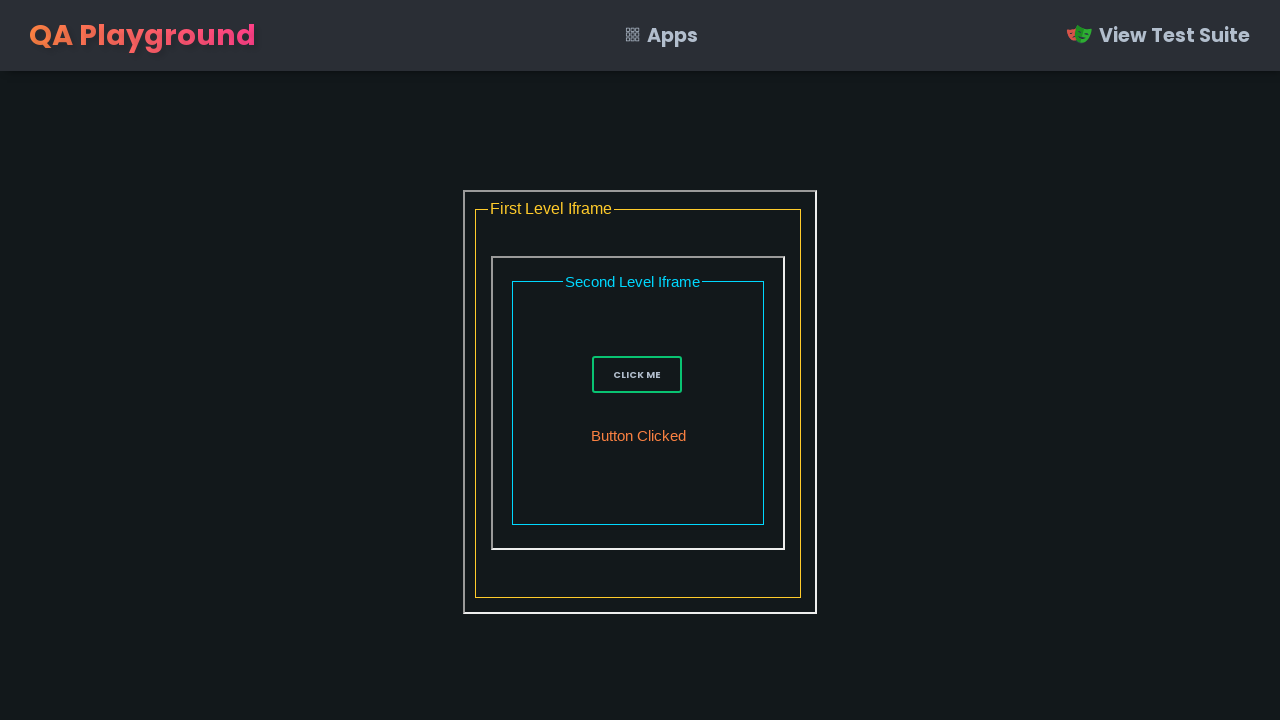

Assertion passed: exactly one message exists, no duplicates
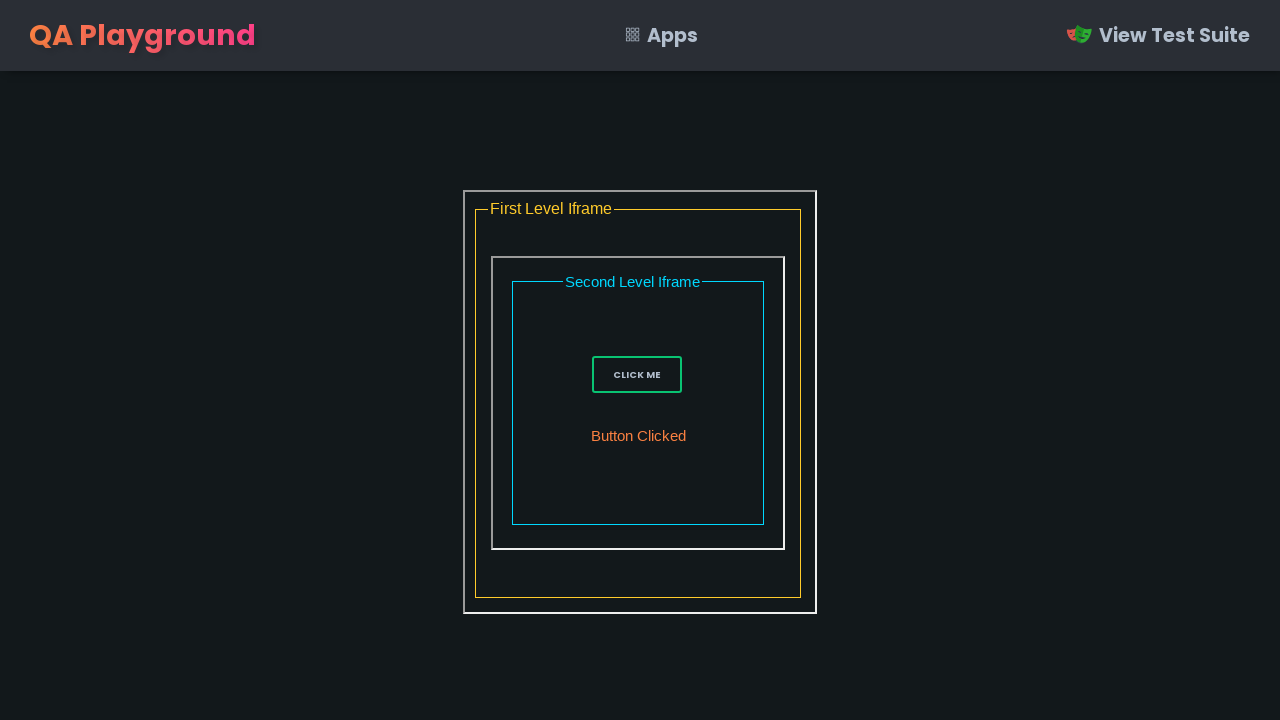

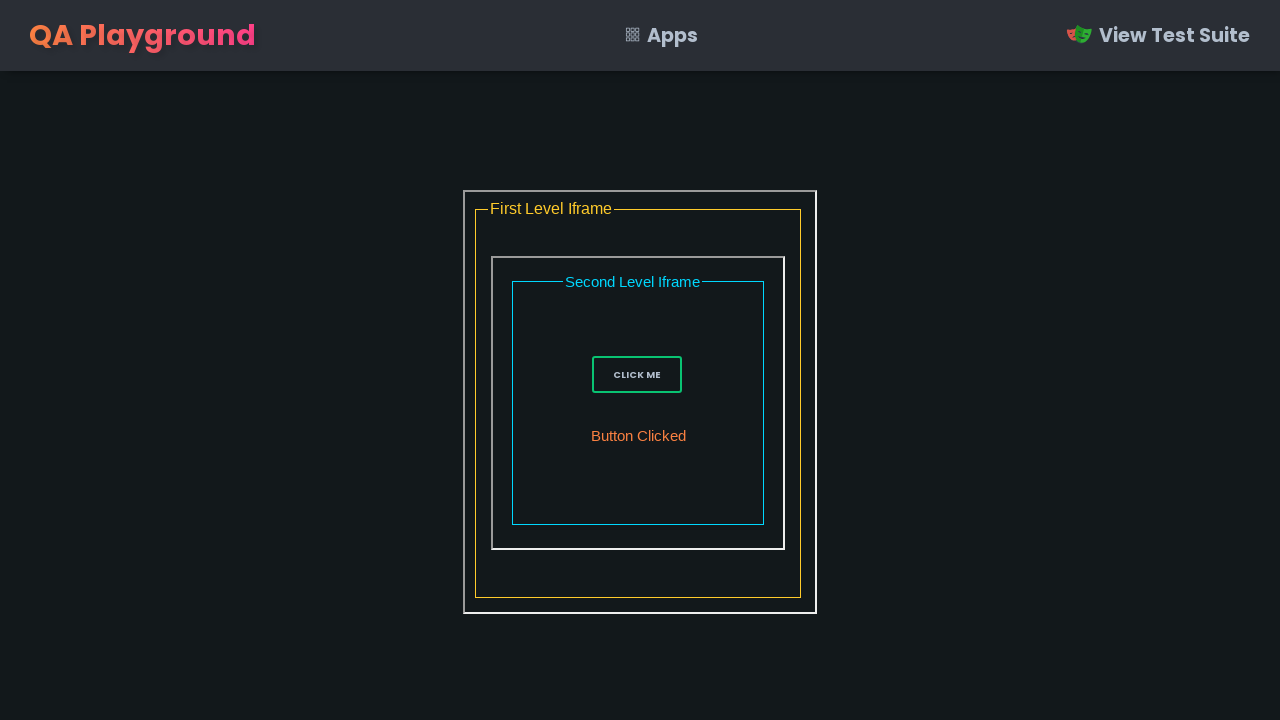